Tests iframe navigation by switching to frame1 using attribute value and verifying the text content inside the frame

Starting URL: https://demoqa.com/frames

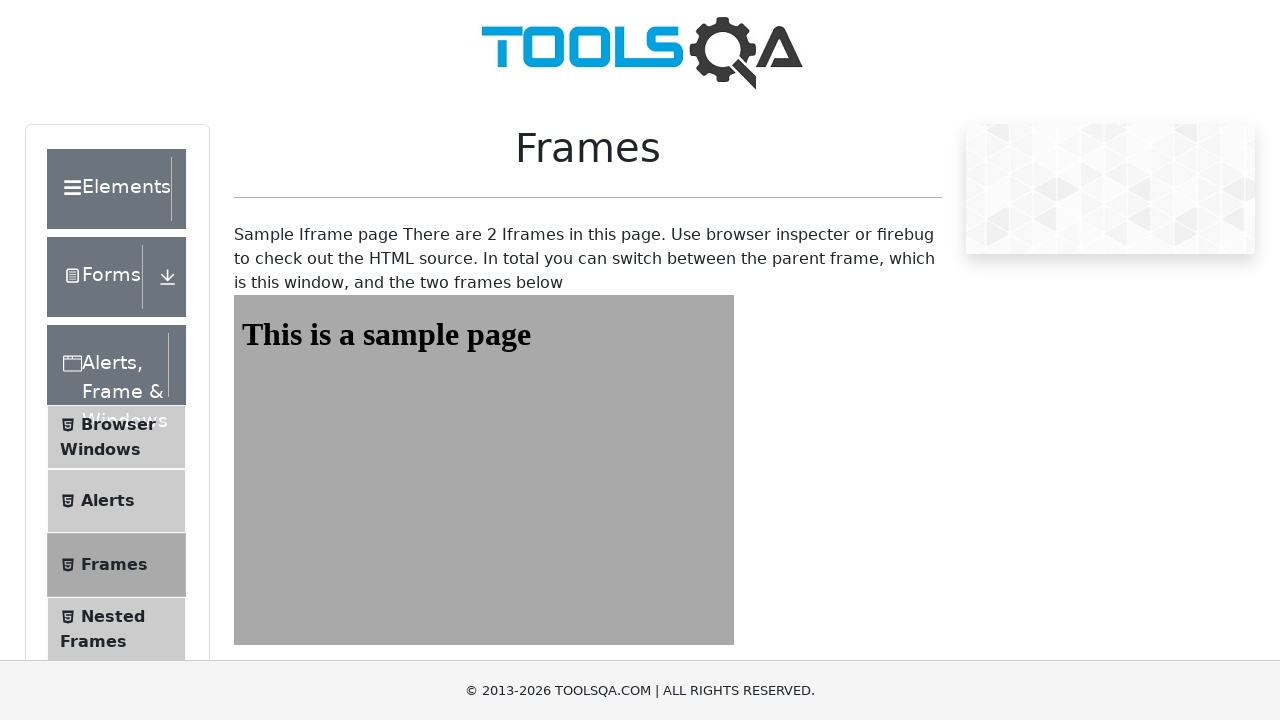

Navigated to https://demoqa.com/frames
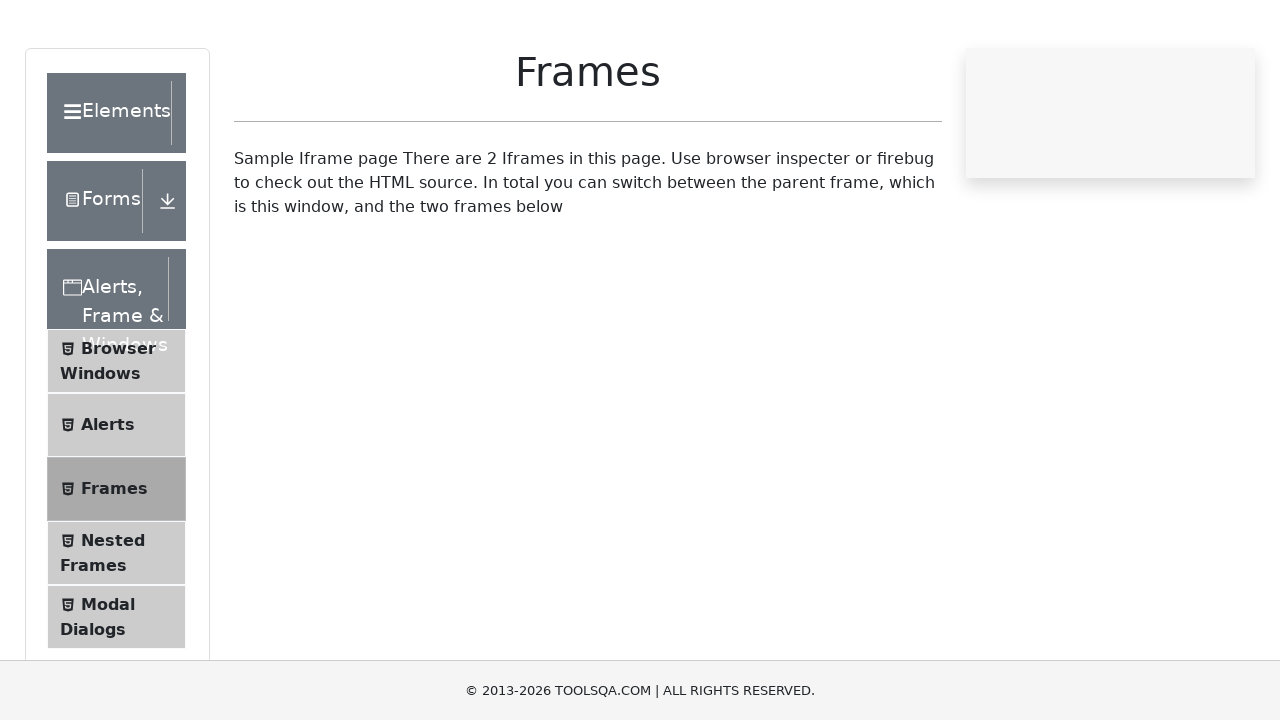

Switched to frame1 using name attribute
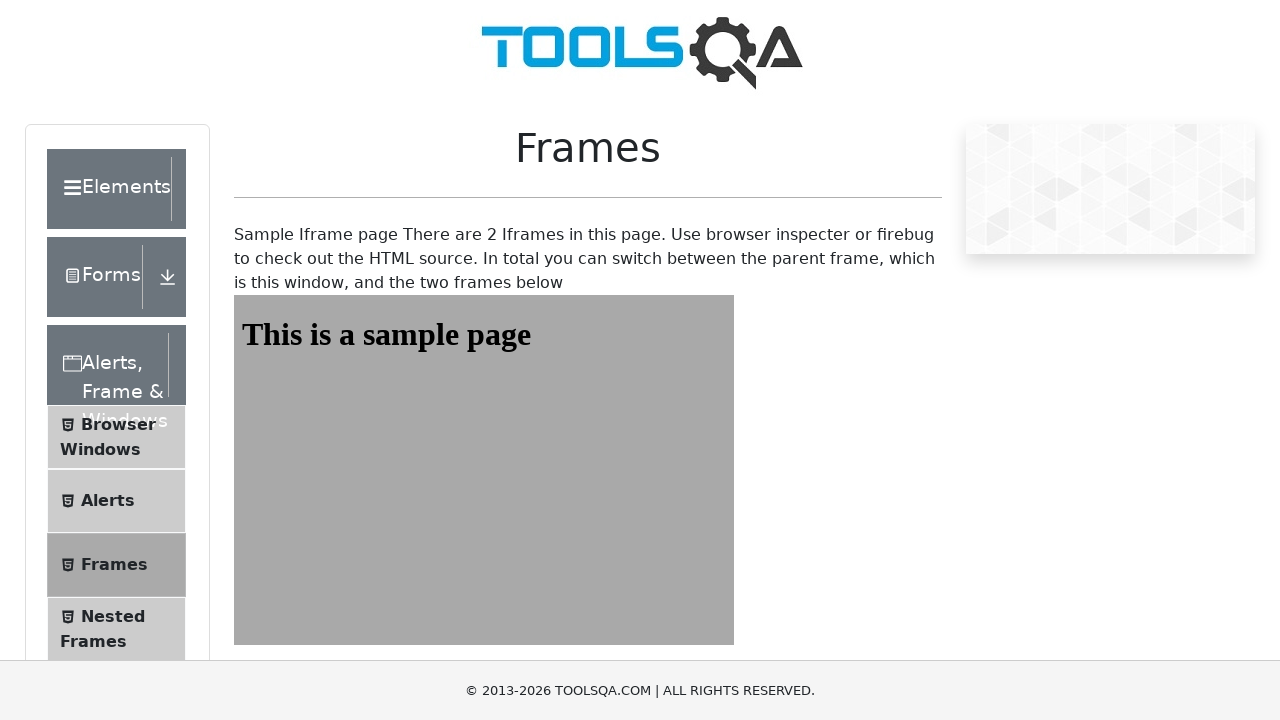

Retrieved text content from #sampleHeading element in frame1
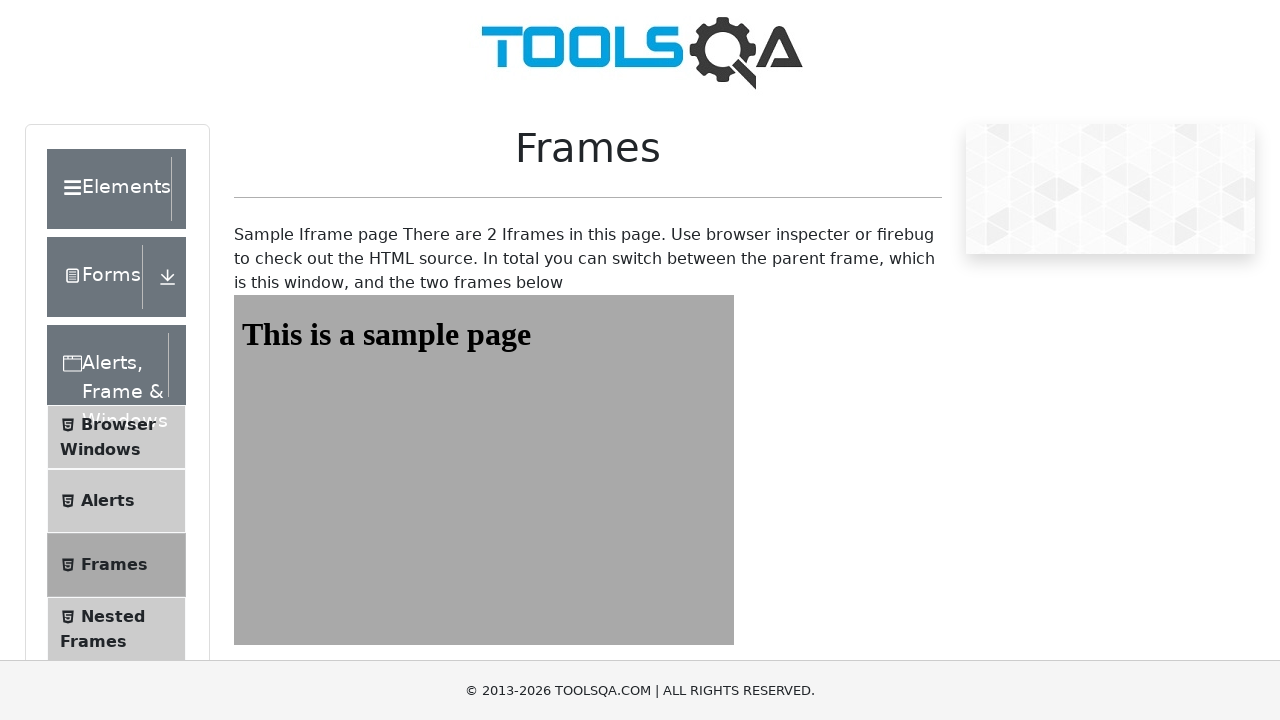

Verified heading text equals 'This is a sample page'
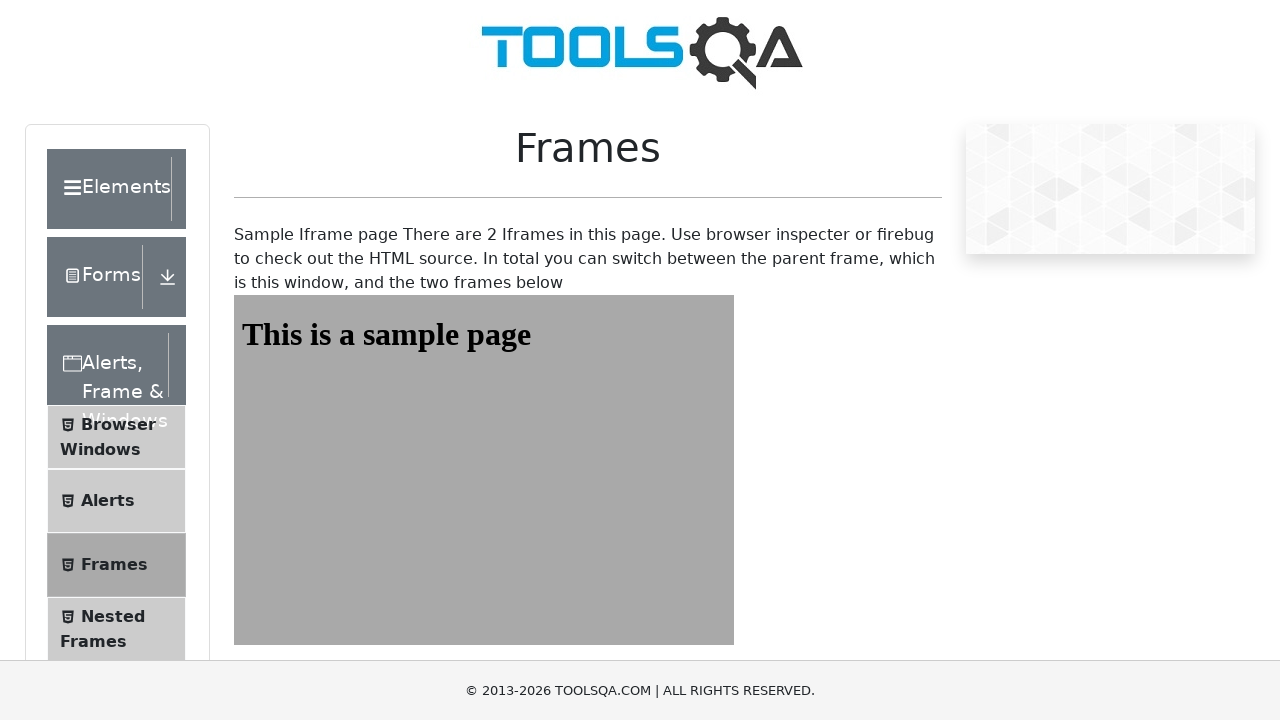

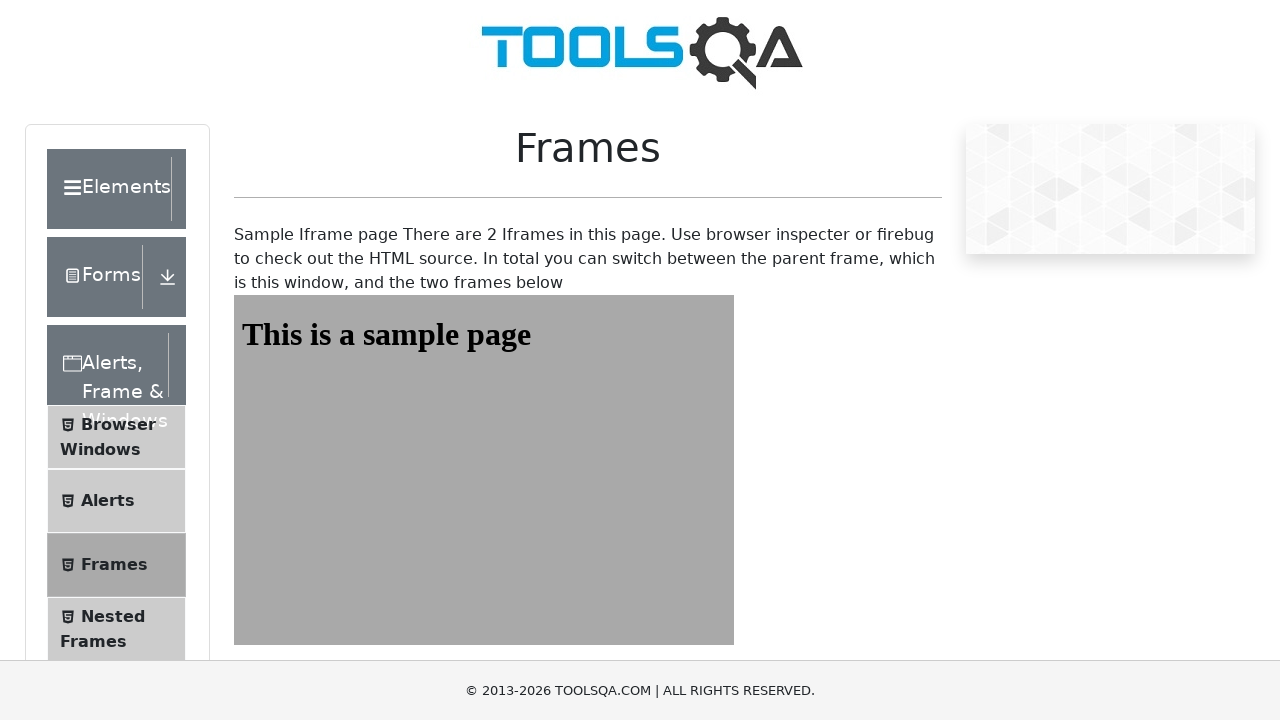